Tests window handling functionality by opening a popup window and retrieving window handles

Starting URL: http://omayo.blogspot.com/

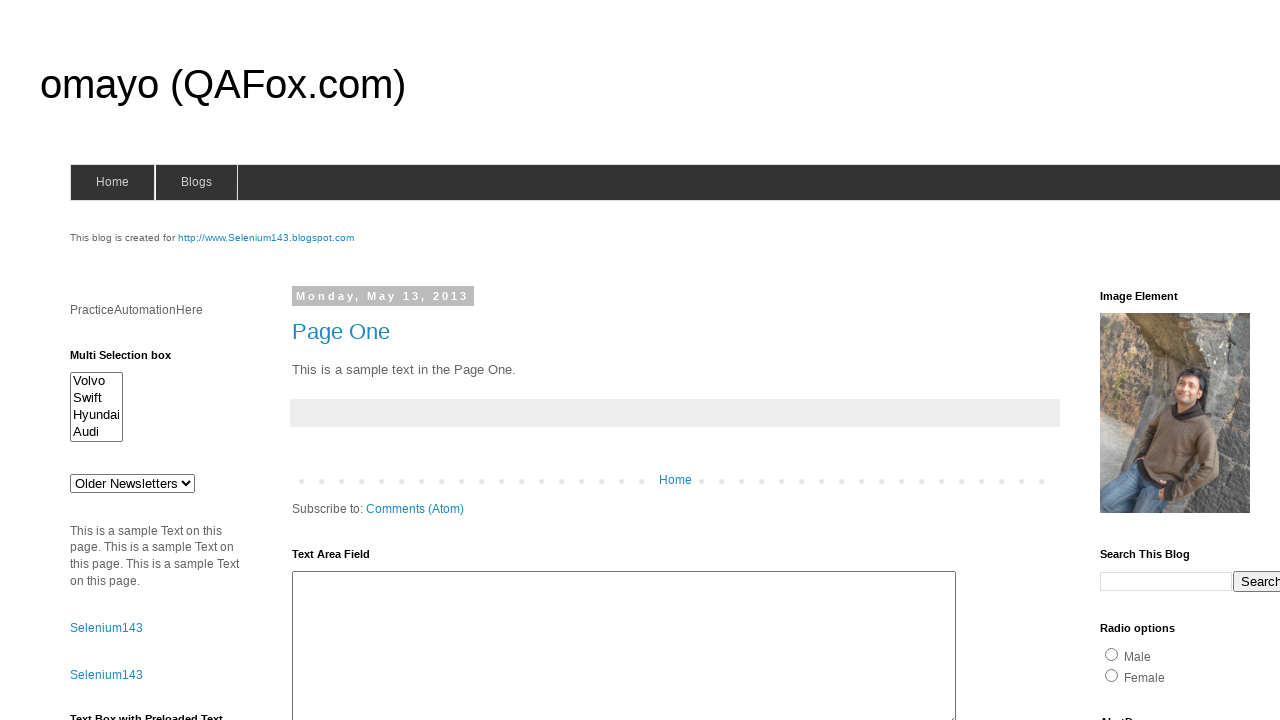

Clicked link to open popup window at (132, 360) on xpath=//a[.='Open a popup window']
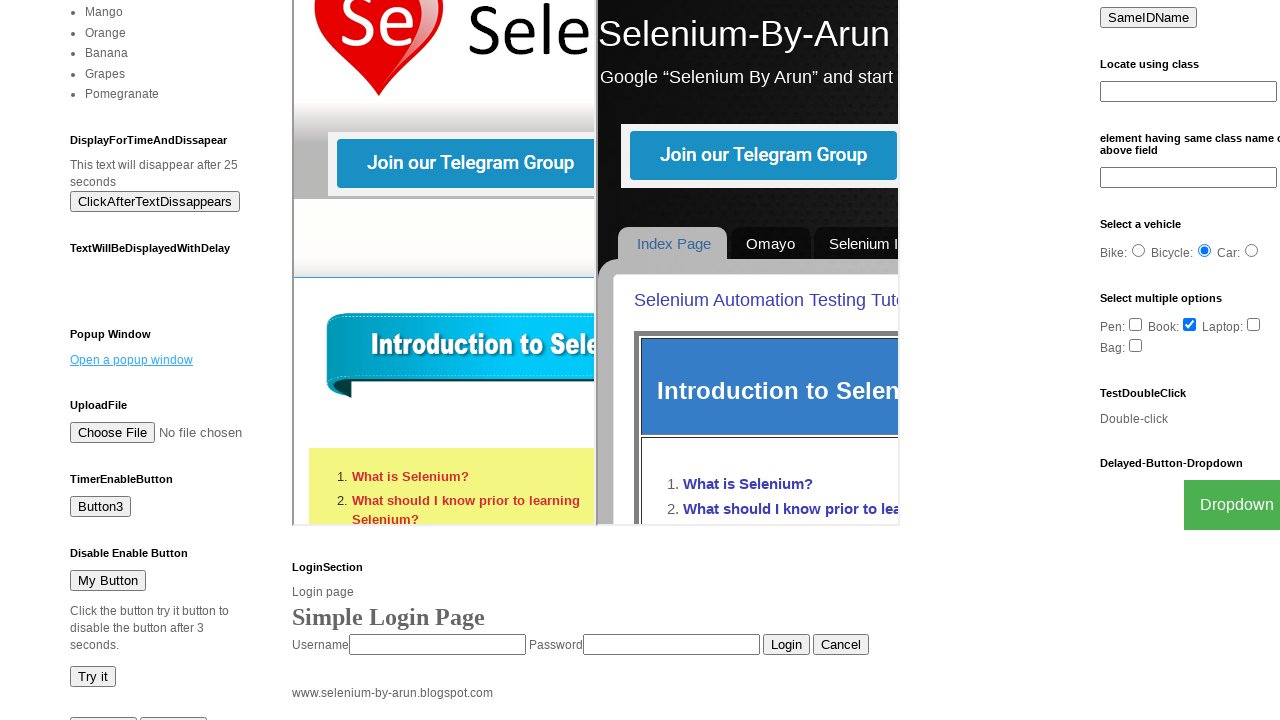

Waited 1000ms for popup window to open
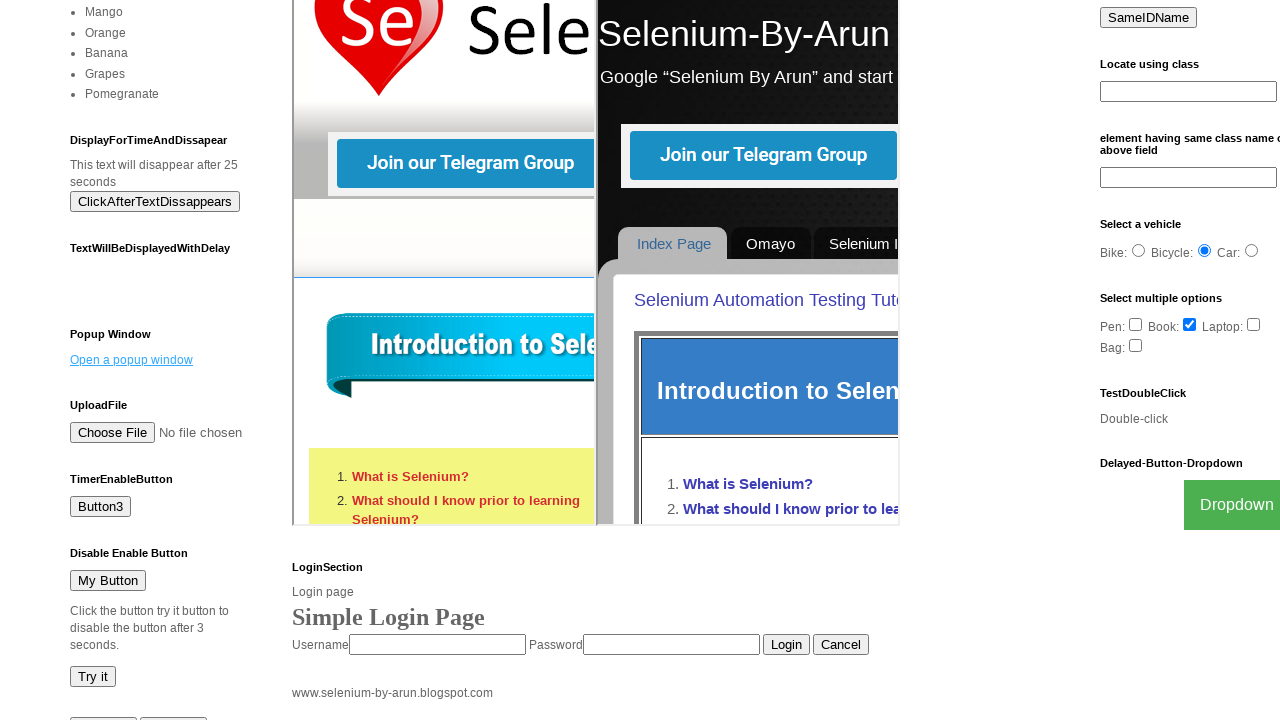

Retrieved all window handles - Total windows open: 2
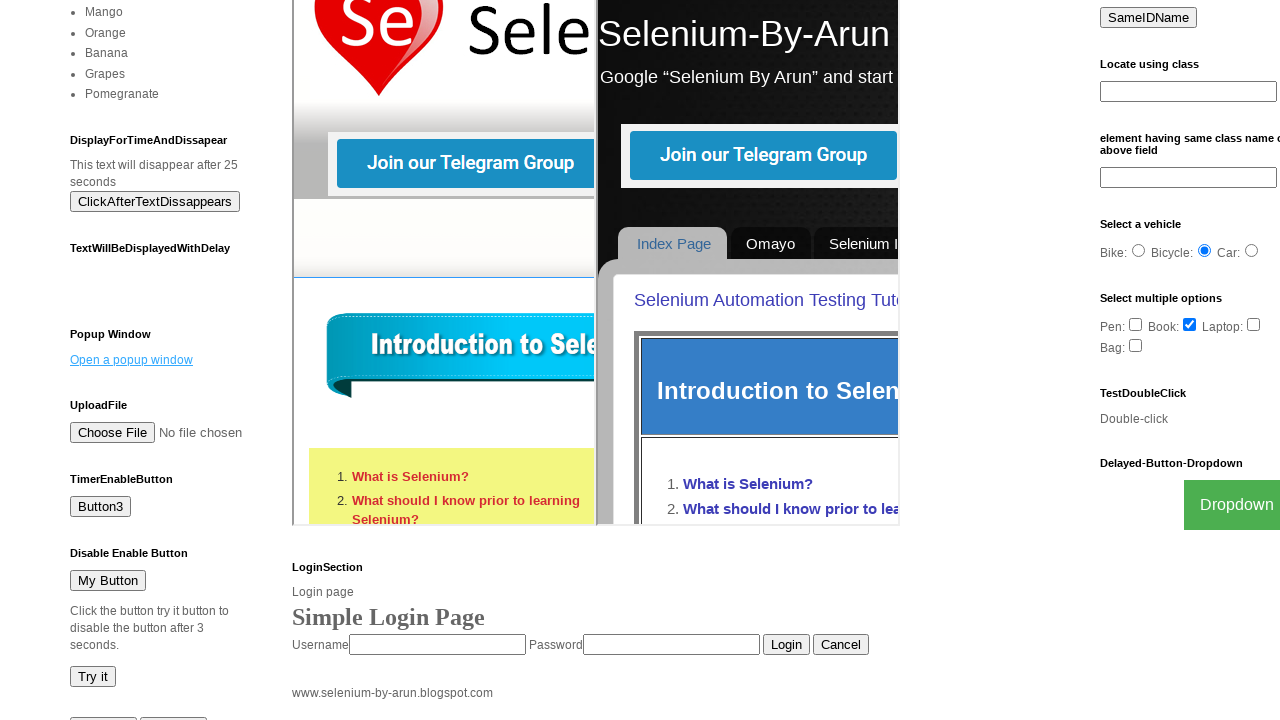

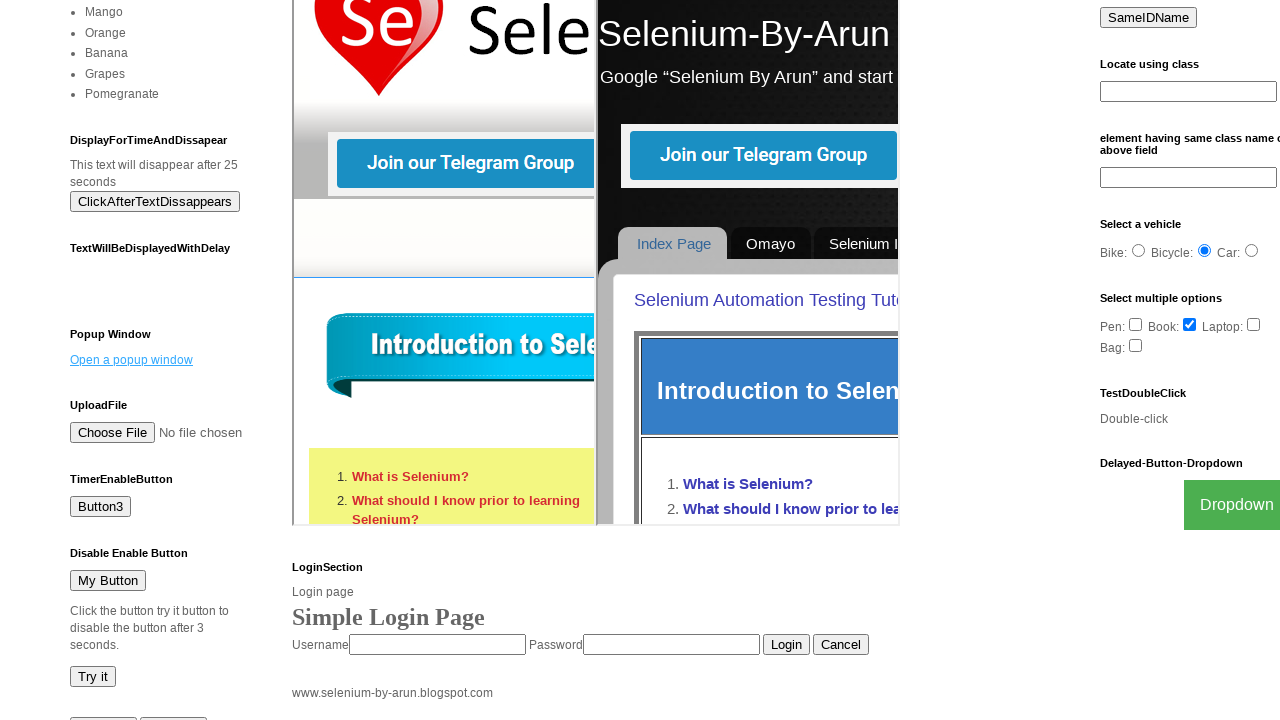